Tests double-click functionality by double-clicking a button and verifying the success message appears

Starting URL: https://demoqa.com/buttons

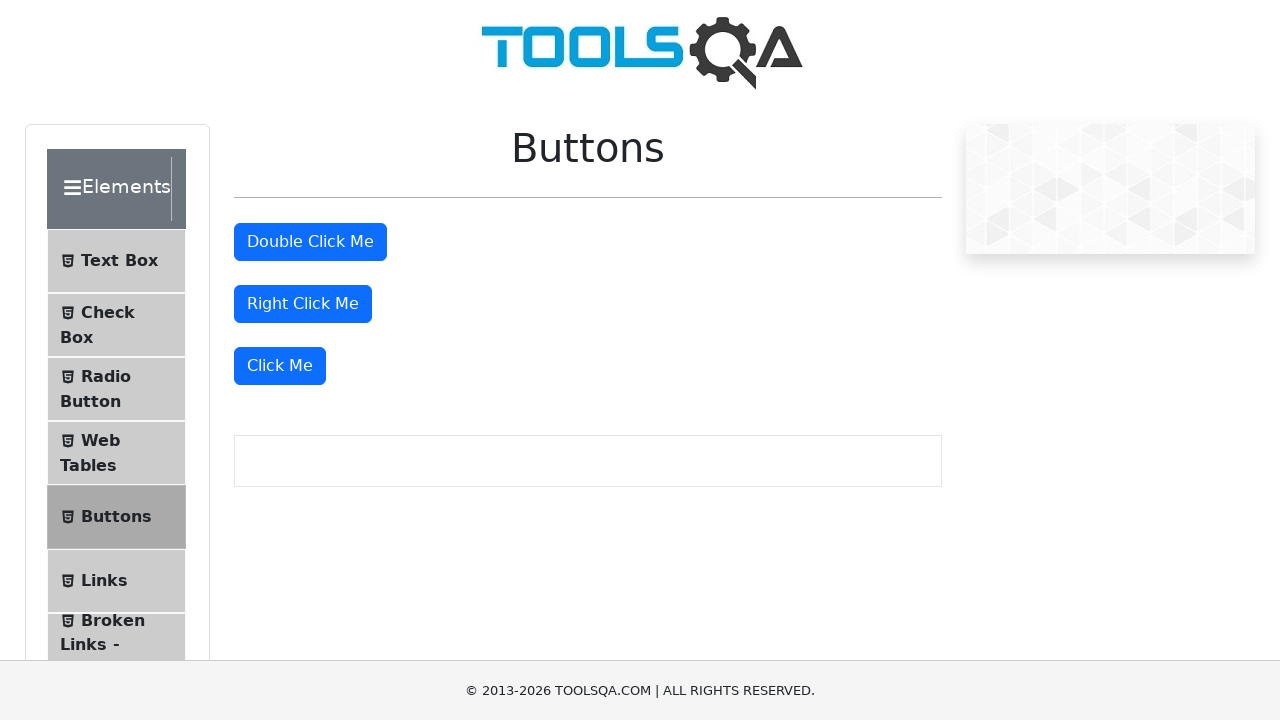

Double-clicked the double click button at (310, 242) on #doubleClickBtn
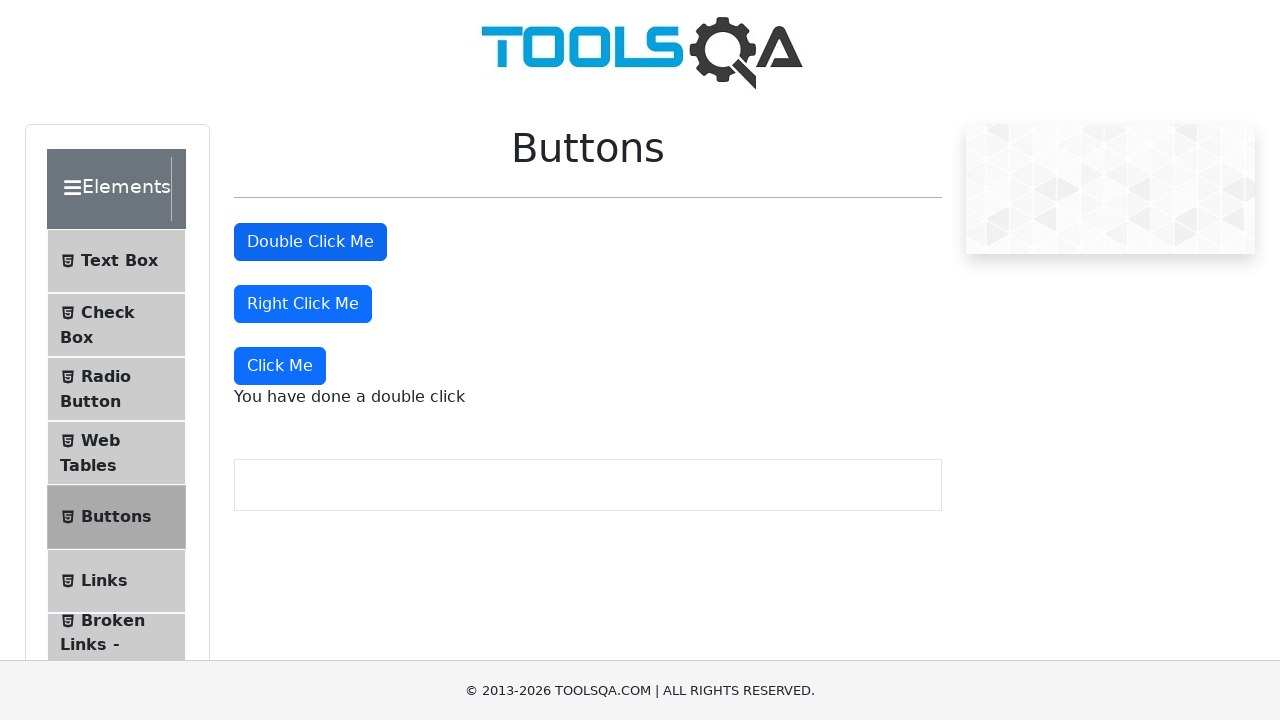

Double-click success message appeared and loaded
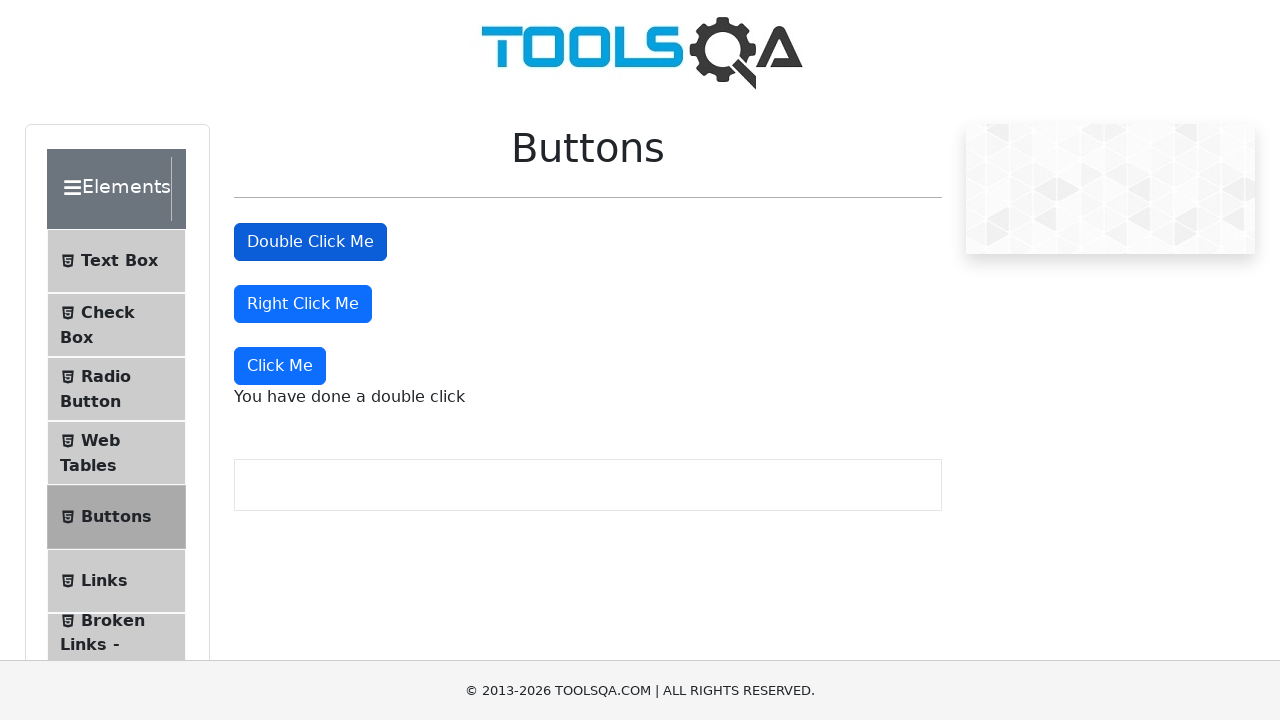

Verified success message contains 'You have done a double click'
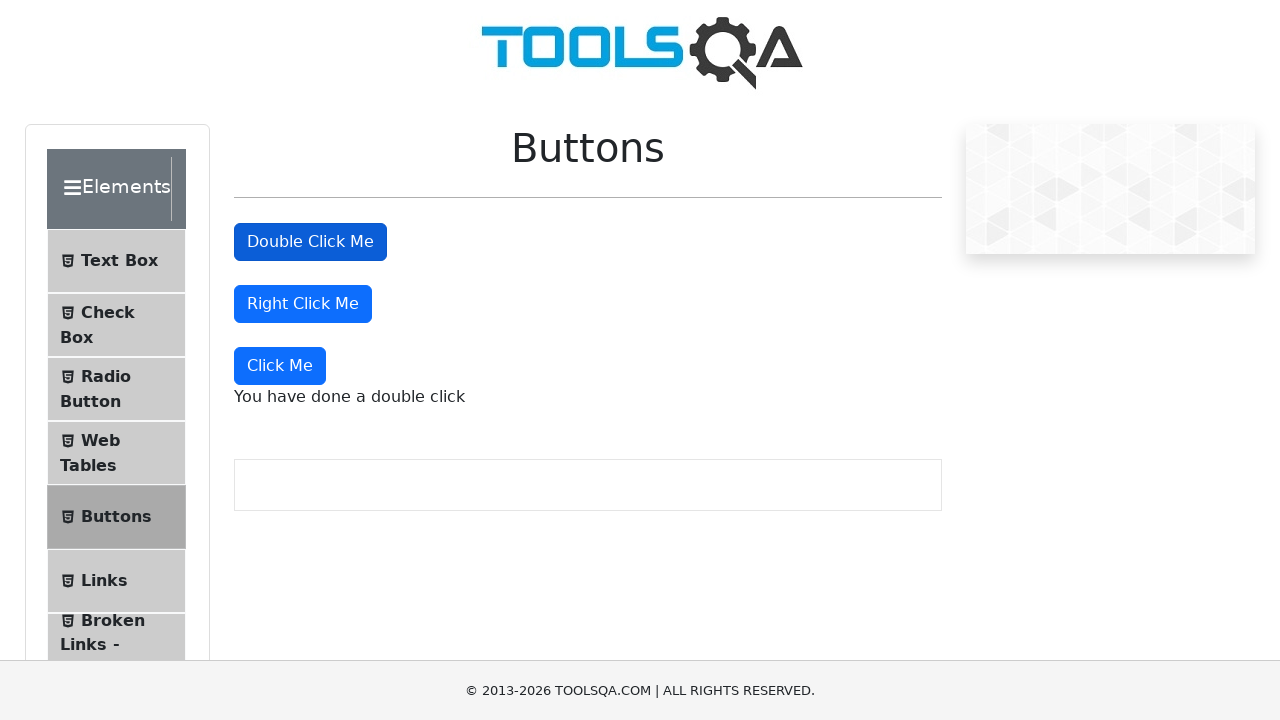

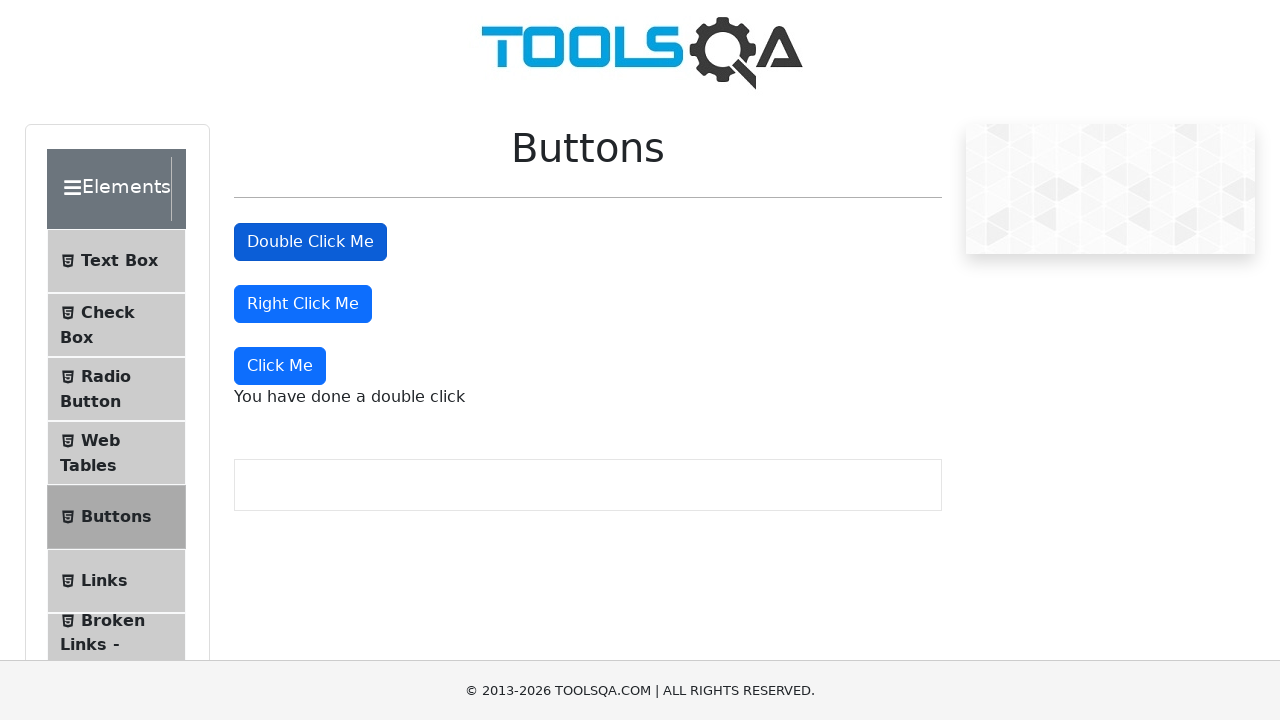